Tests form filling with keyboard shortcuts, entering user details and using Ctrl+A/C/V to copy current address to permanent address field

Starting URL: https://demoqa.com/text-box

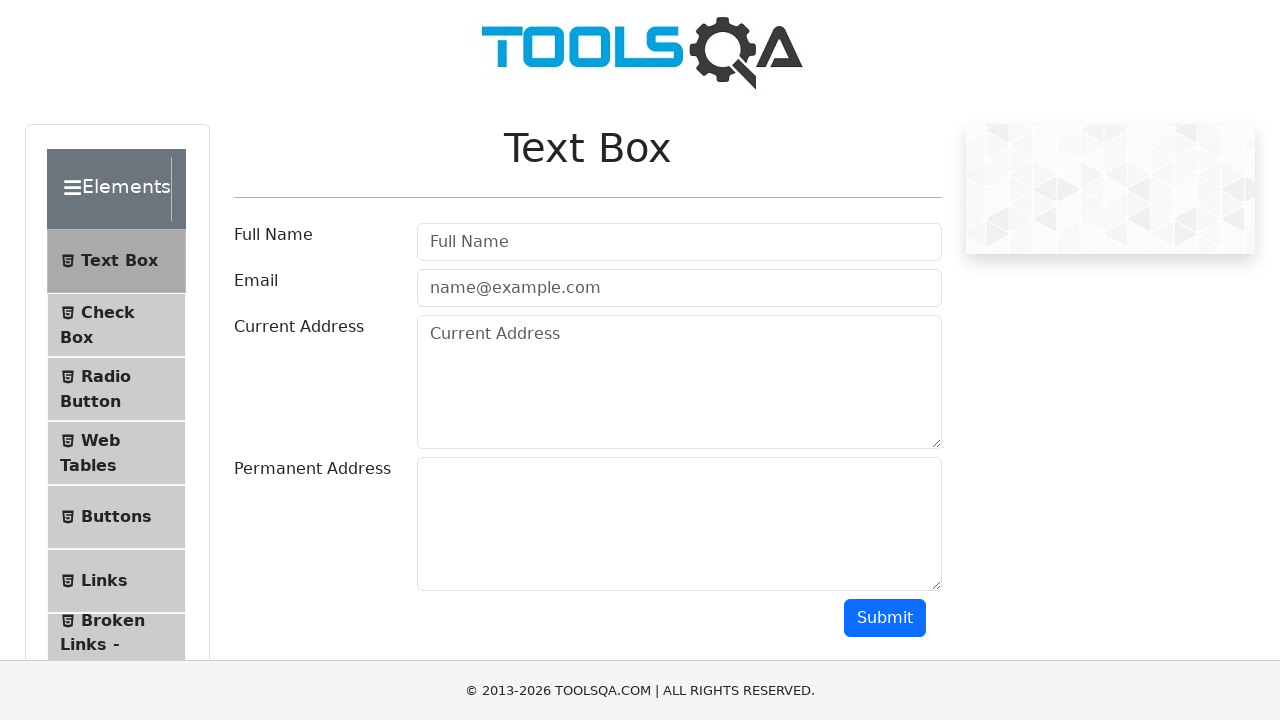

Filled user name field with 'Rajendra Babu' on #userName
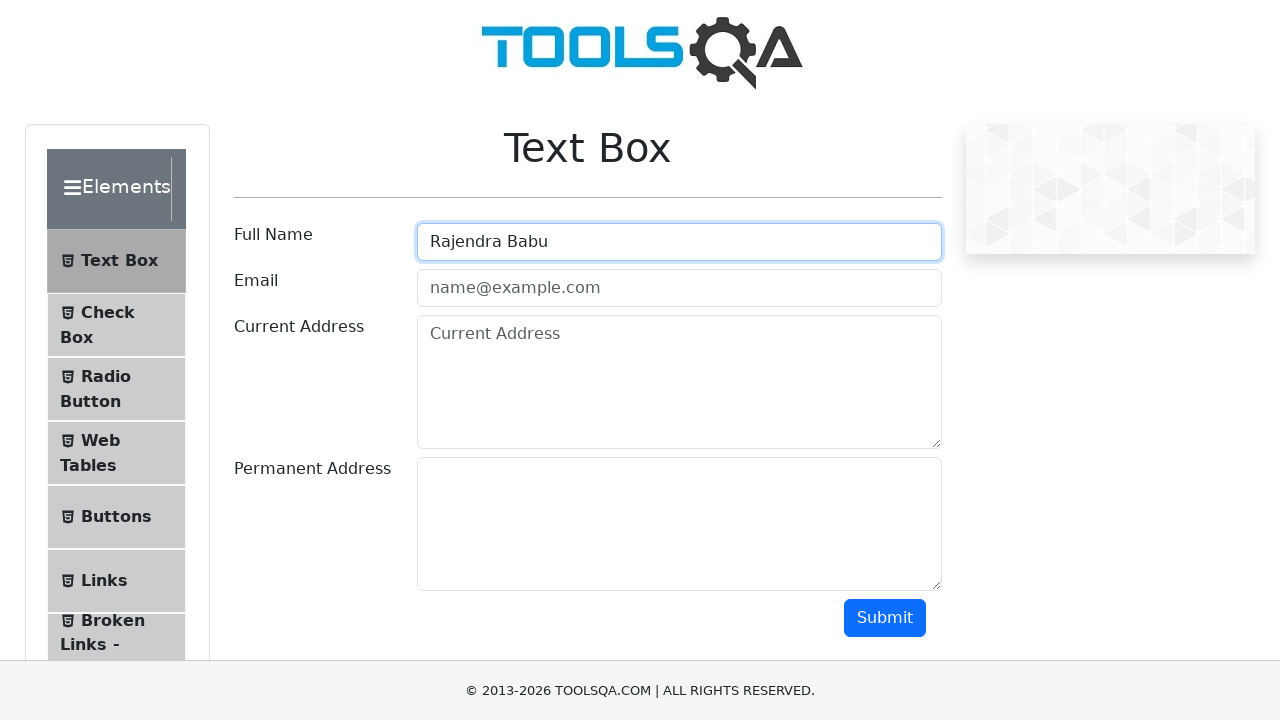

Filled email field with 'RajendraBabu@gmail.com' on #userEmail
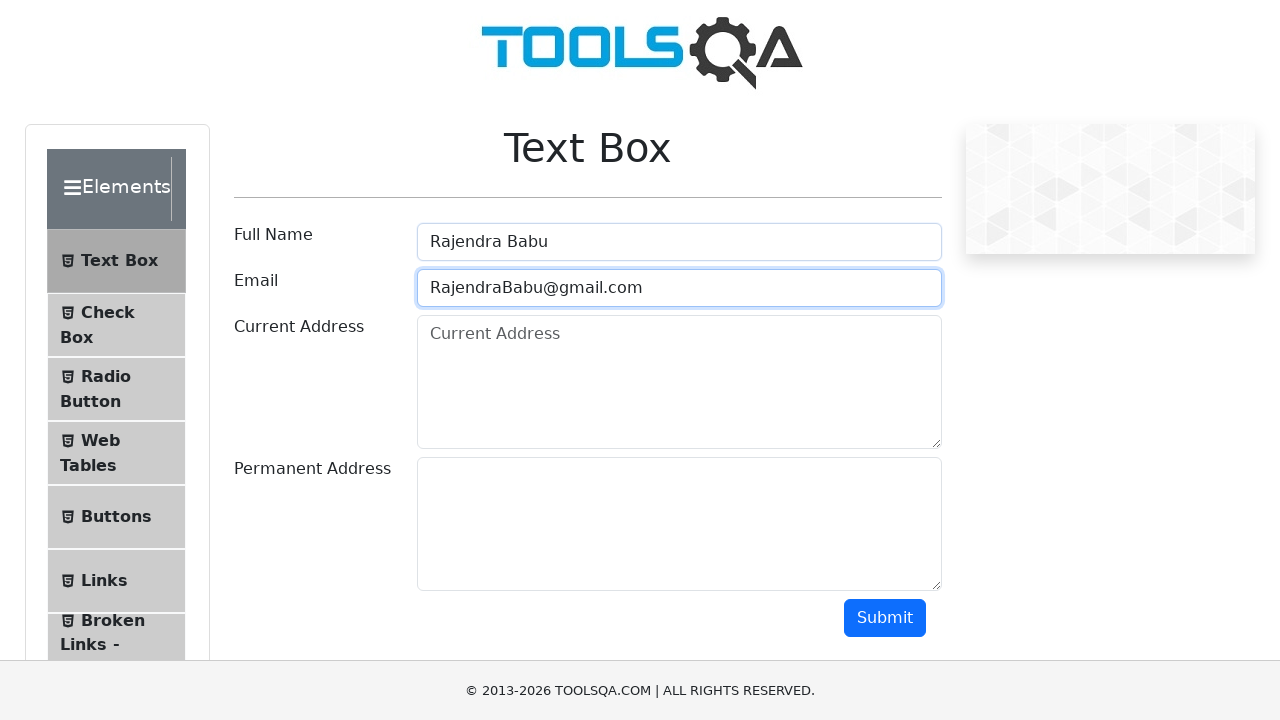

Filled current address field with '123, Cross1 , Street2 , Bangalore' on #currentAddress
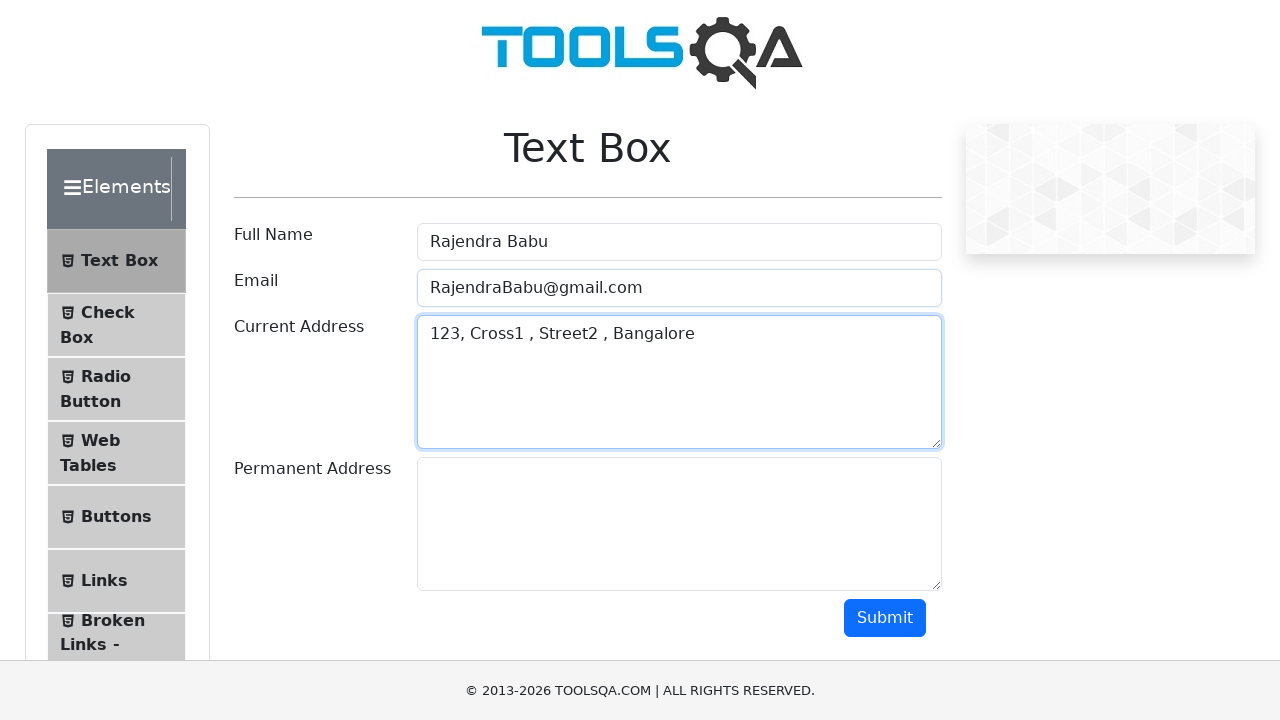

Focused on current address field on #currentAddress
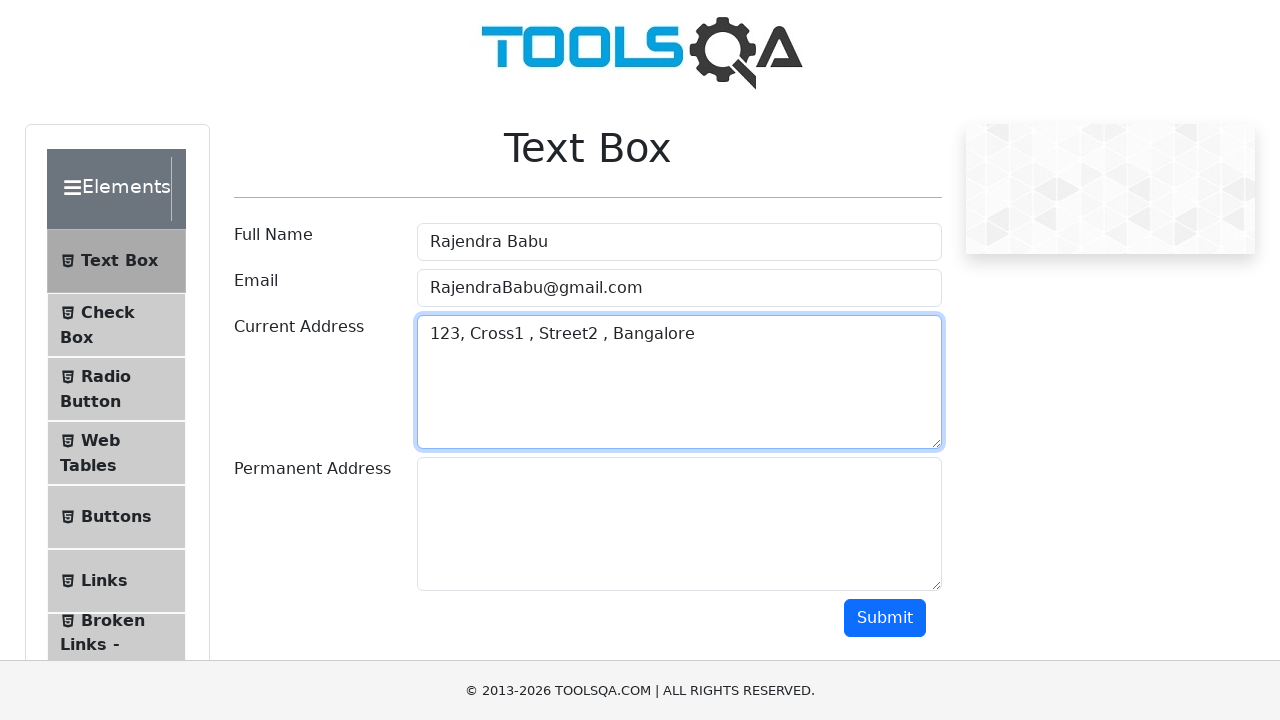

Selected all text in current address field using Ctrl+A
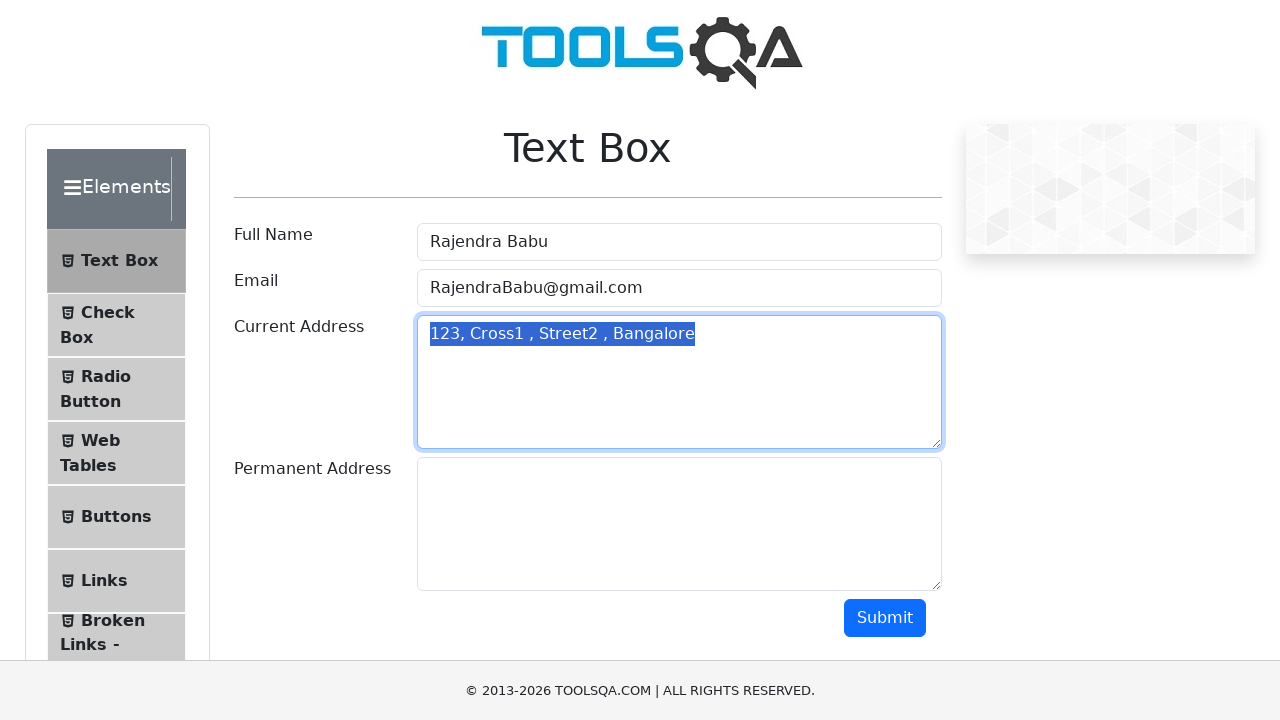

Copied selected text from current address field using Ctrl+C
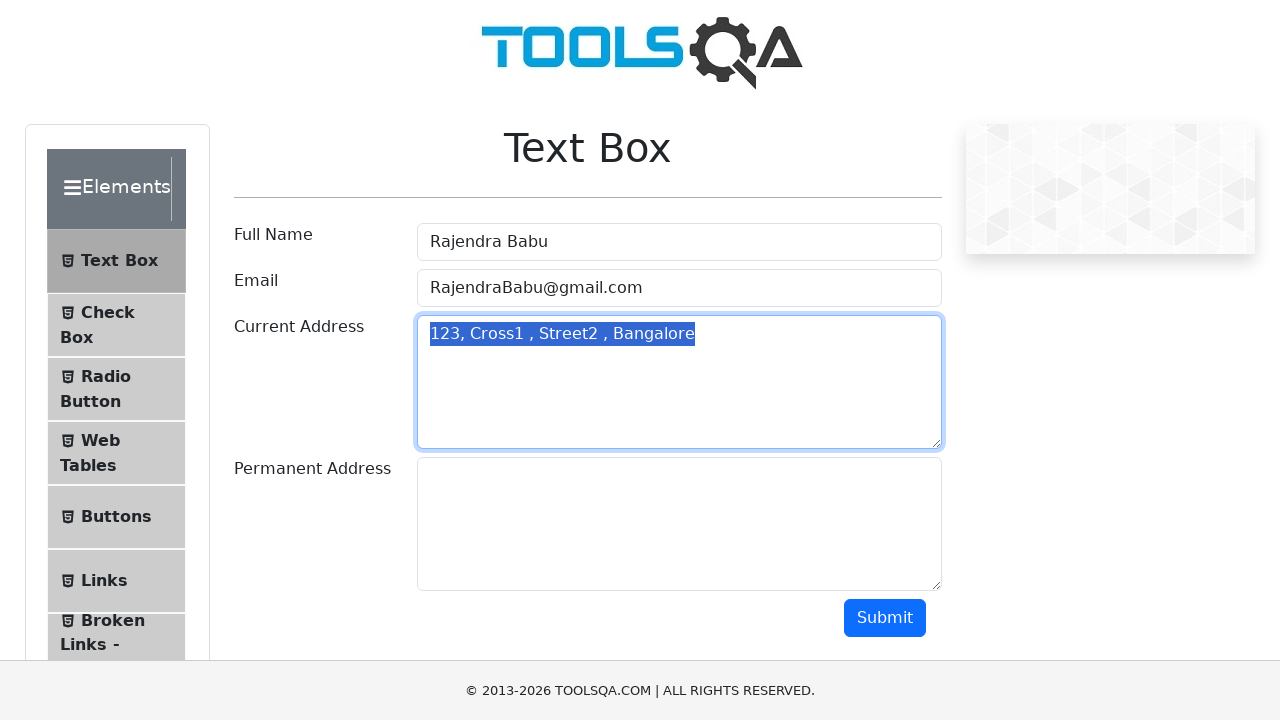

Navigated to permanent address field using Tab key
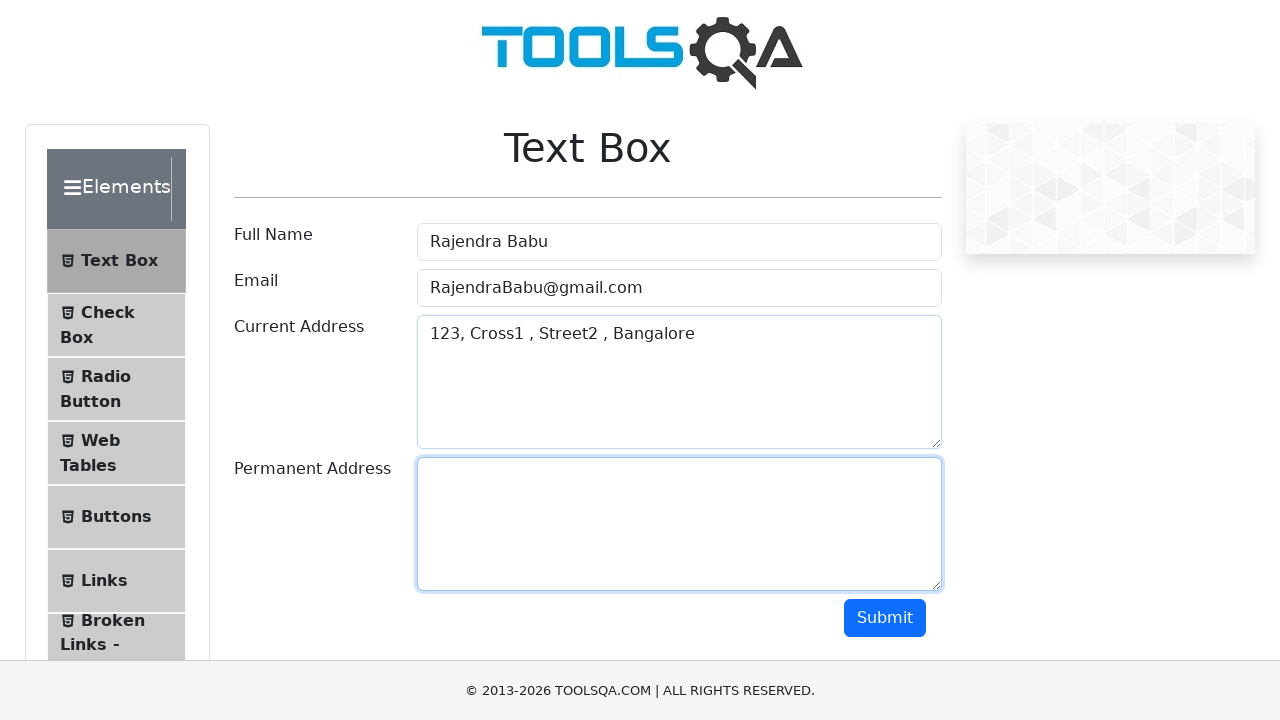

Pasted copied address to permanent address field using Ctrl+V
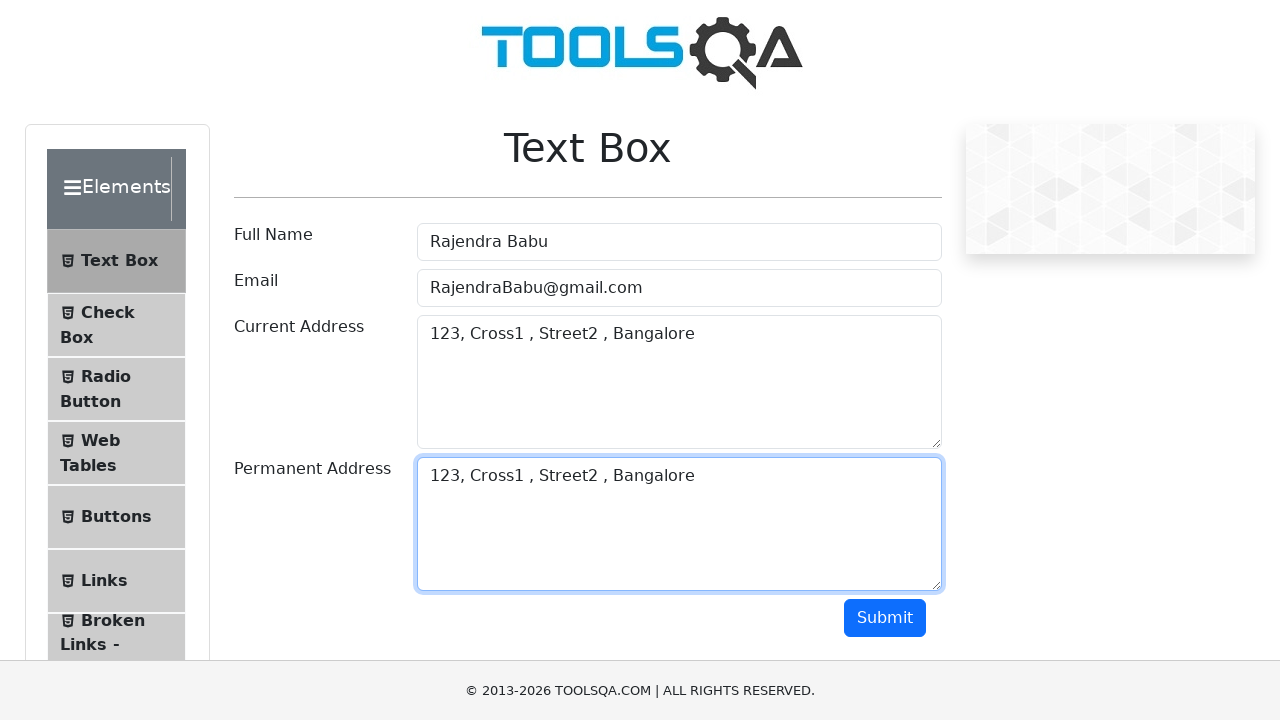

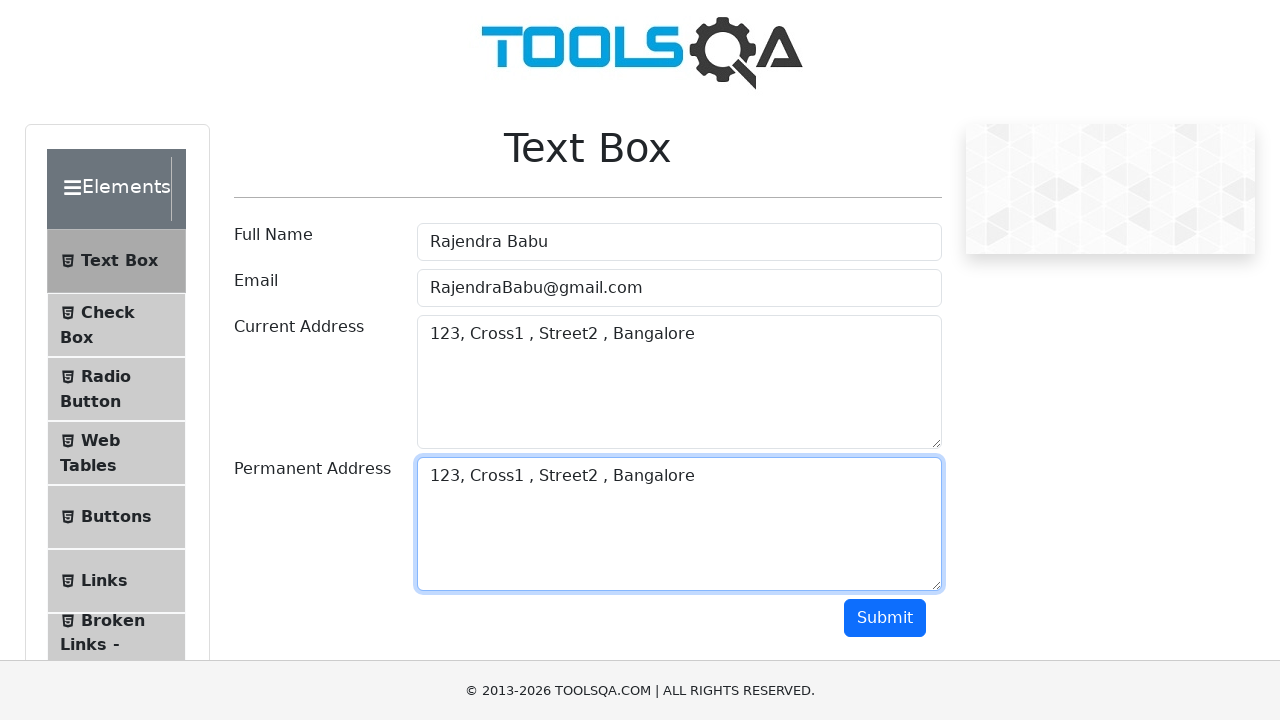